Navigates to the omayo blogspot page and retrieves the page title to verify the page loaded correctly

Starting URL: https://omayo.blogspot.com/

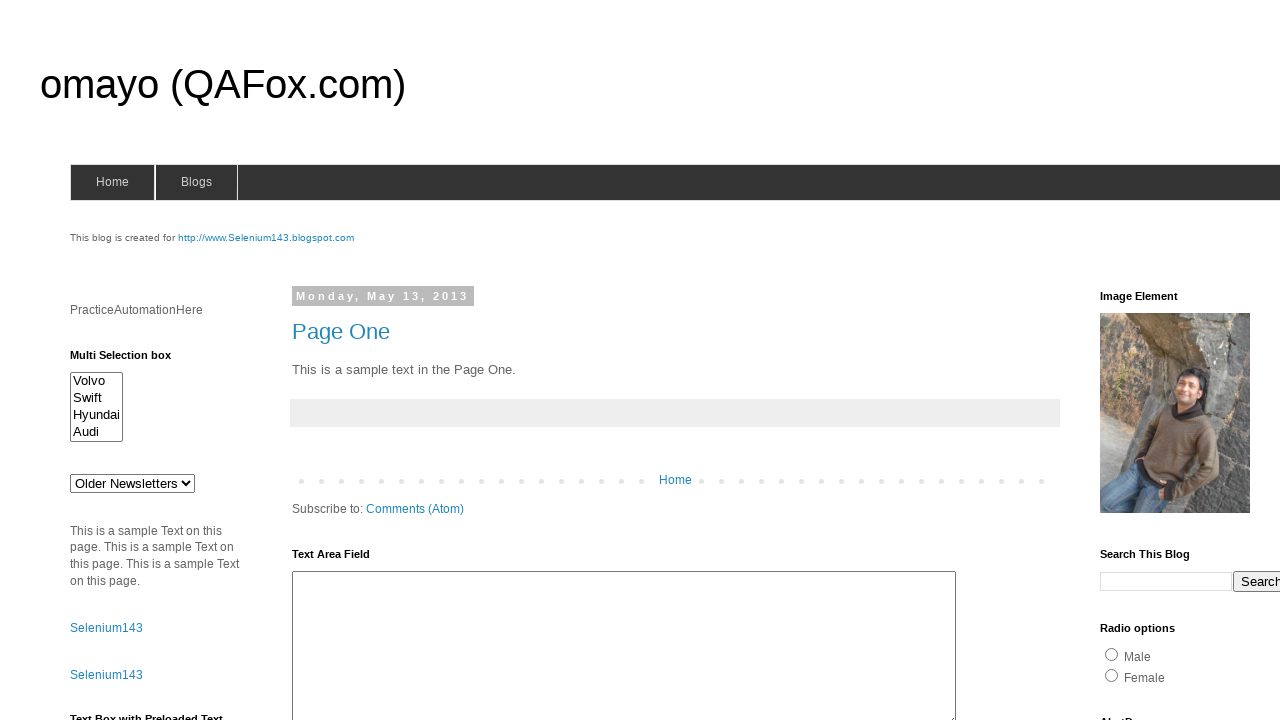

Navigated to omayo.blogspot.com
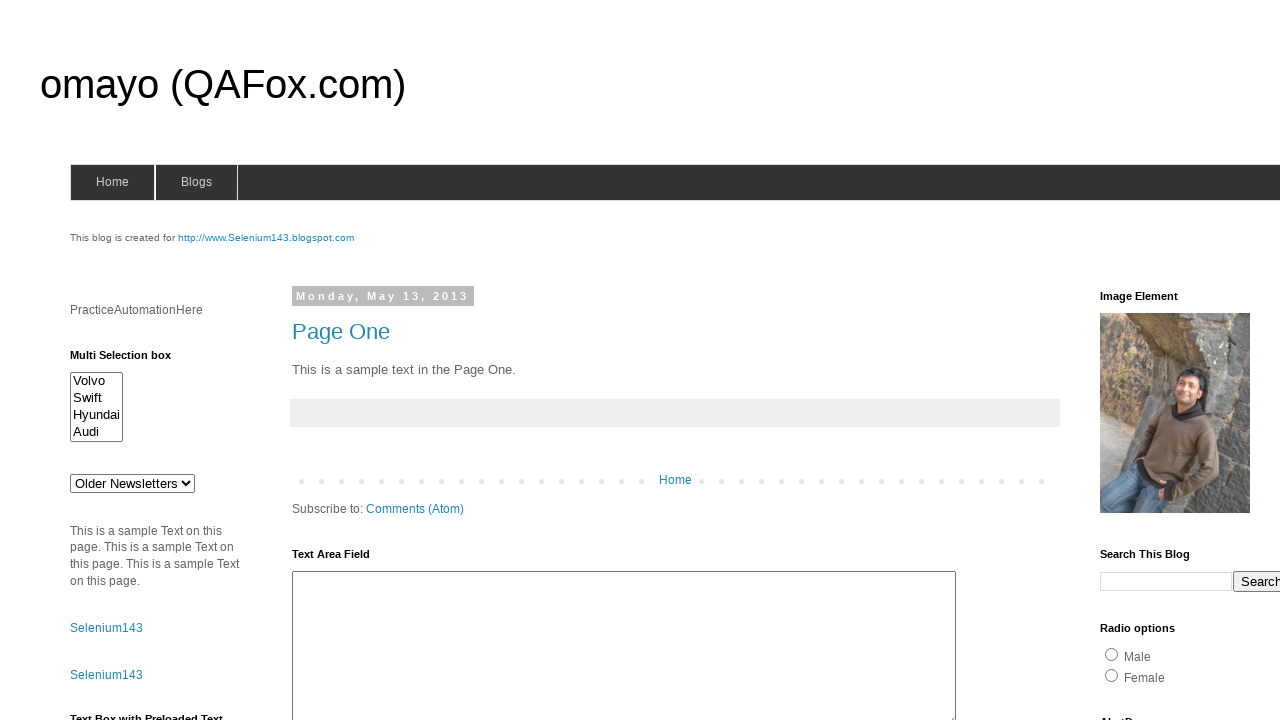

Retrieved page title: 'omayo (QAFox.com)'
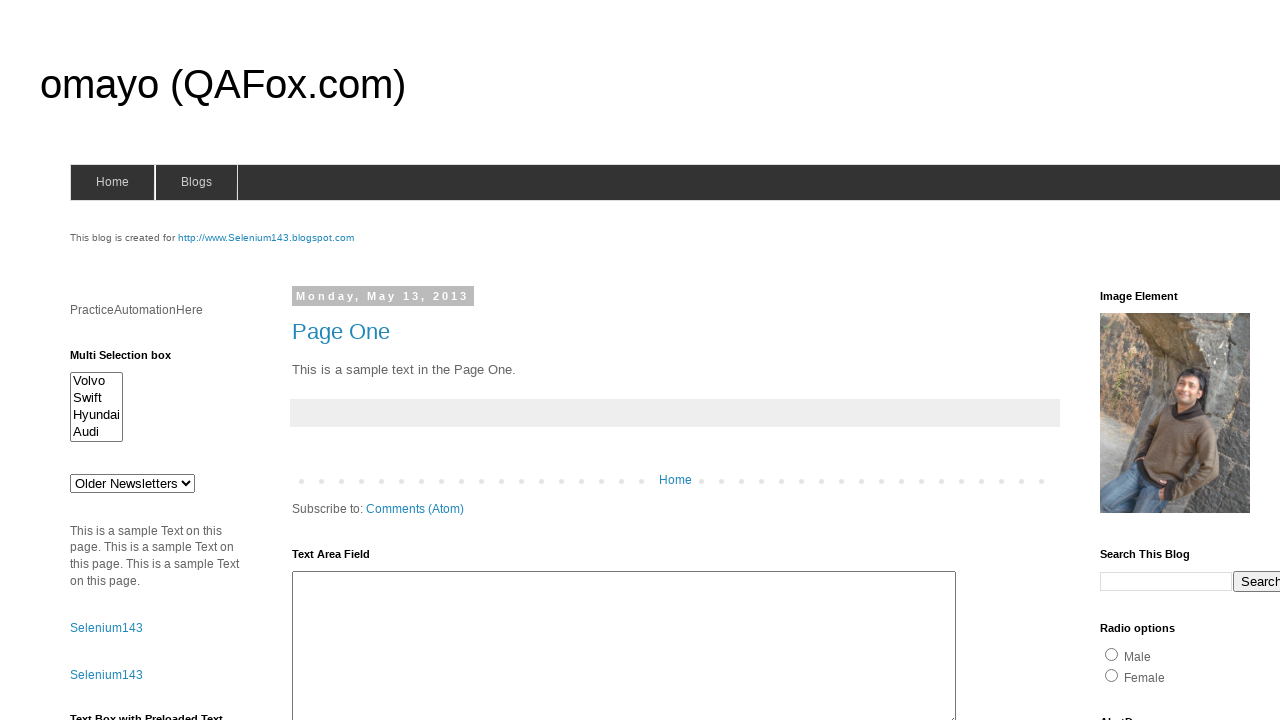

Page fully loaded - DOM content rendered
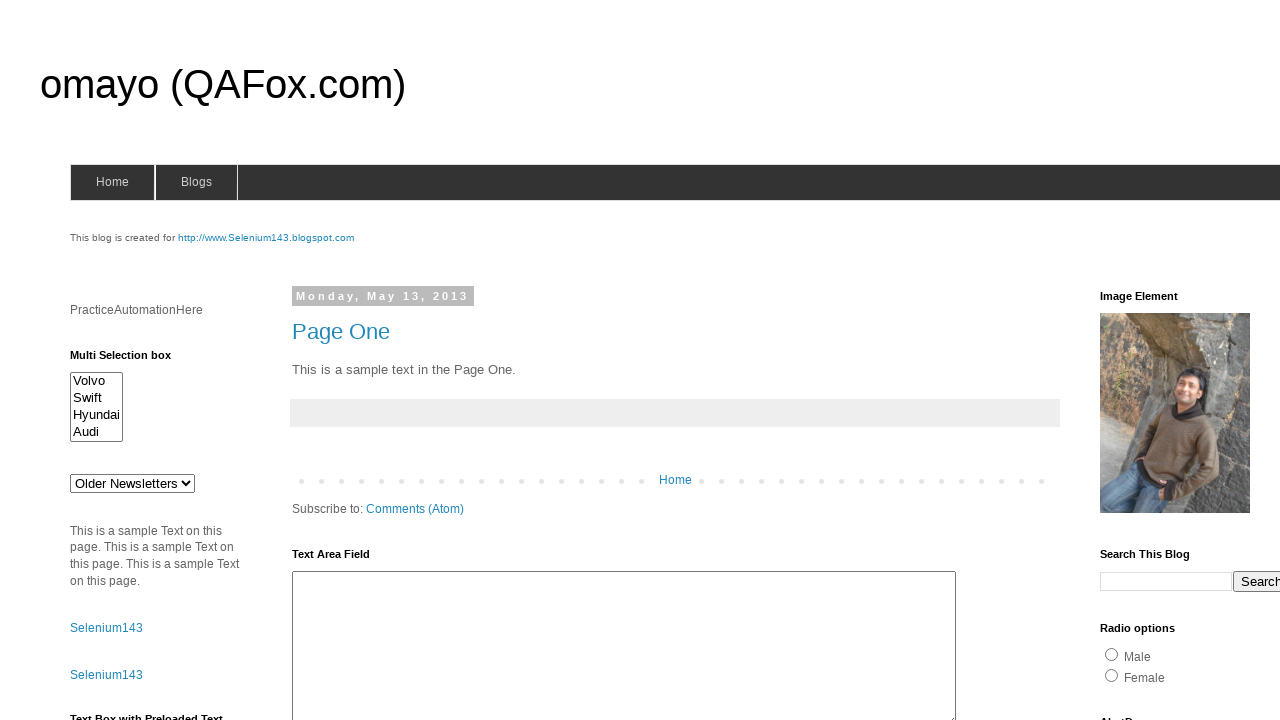

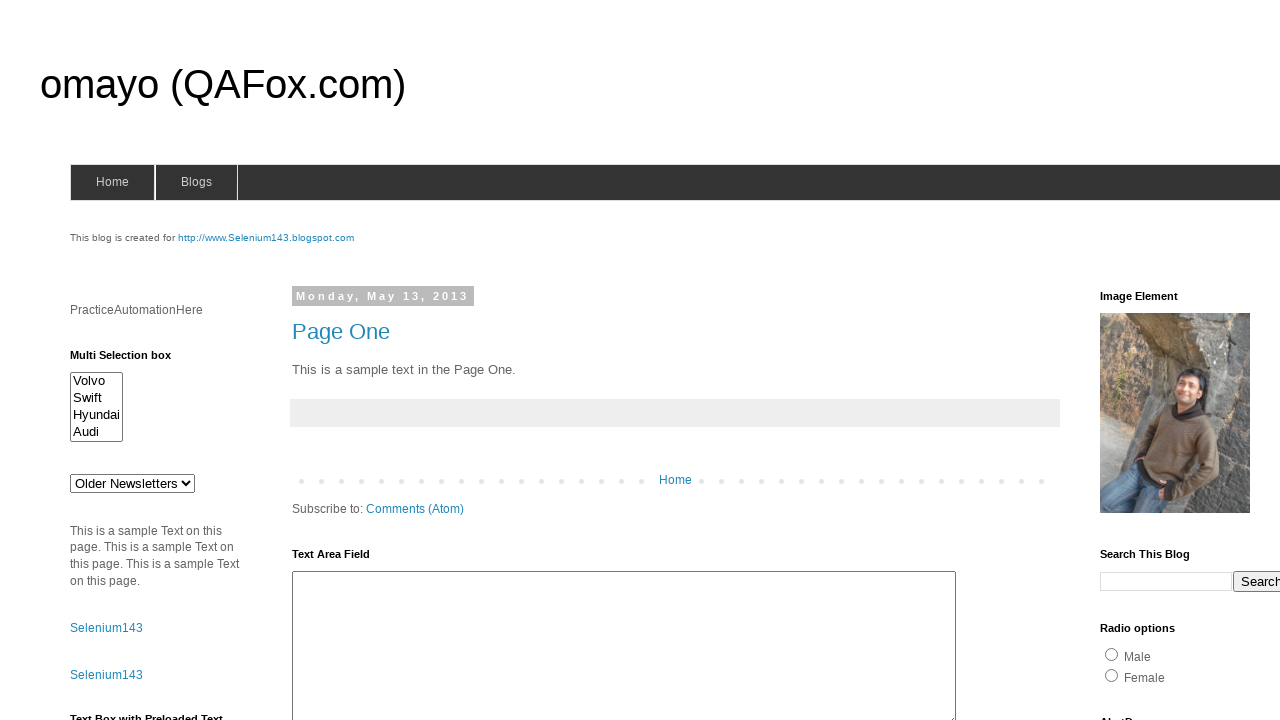